Tests navigation from Steam homepage to the About page, verifies the About page content is displayed, and clicks the Install Steam download button.

Starting URL: https://store.steampowered.com/

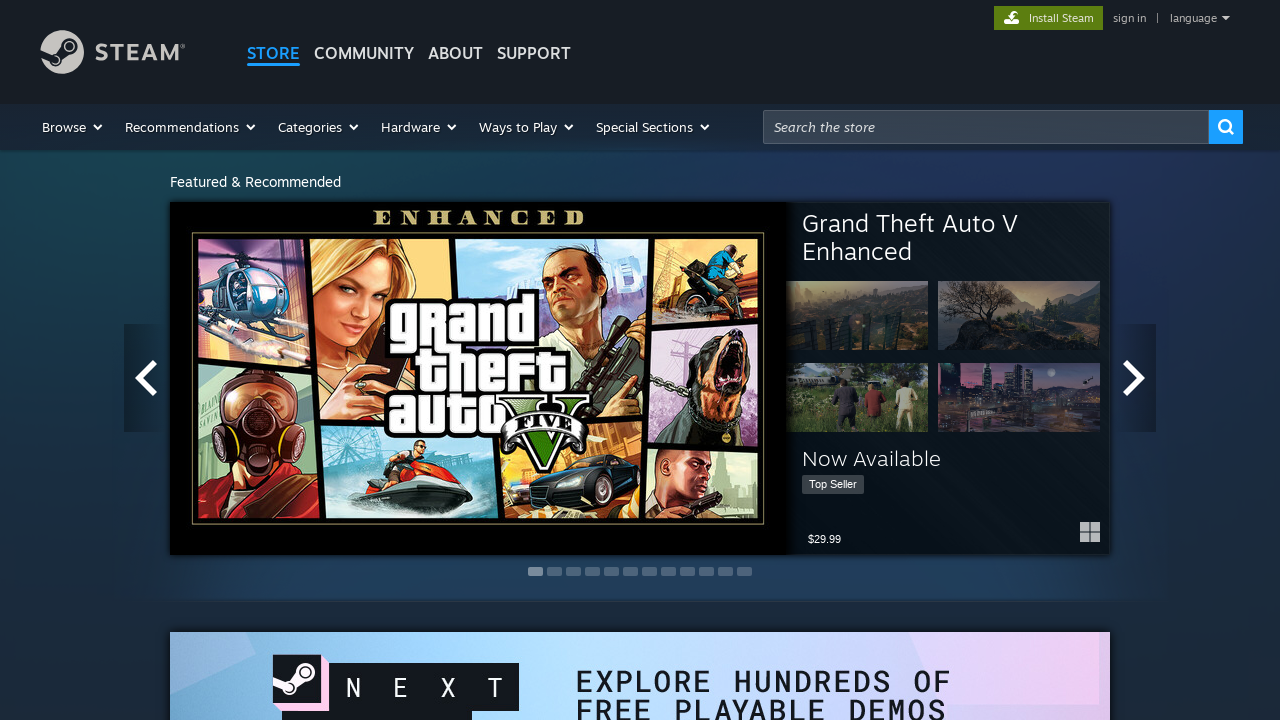

Clicked 'About' link in global menu at (456, 34) on xpath=//div[@aria-label='Global Menu']//a[contains(@class,'menuitem')][normalize
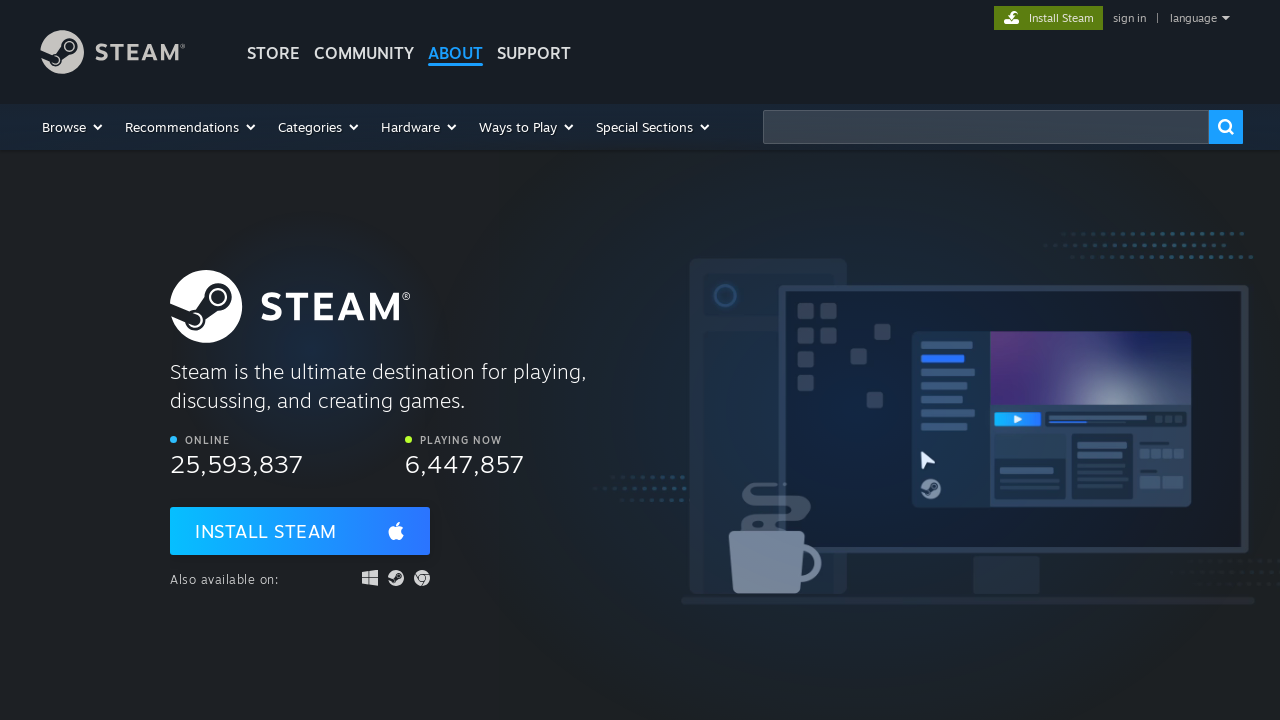

About page subtitle element loaded
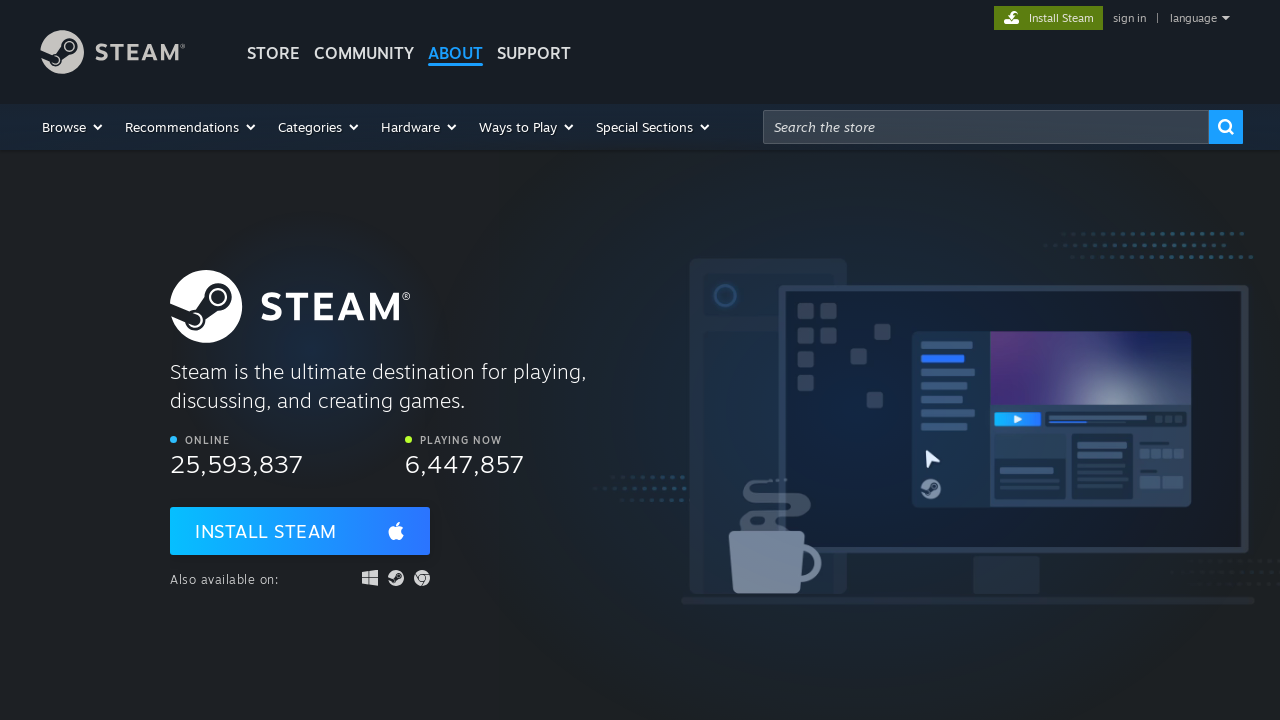

Located About page subtitle element
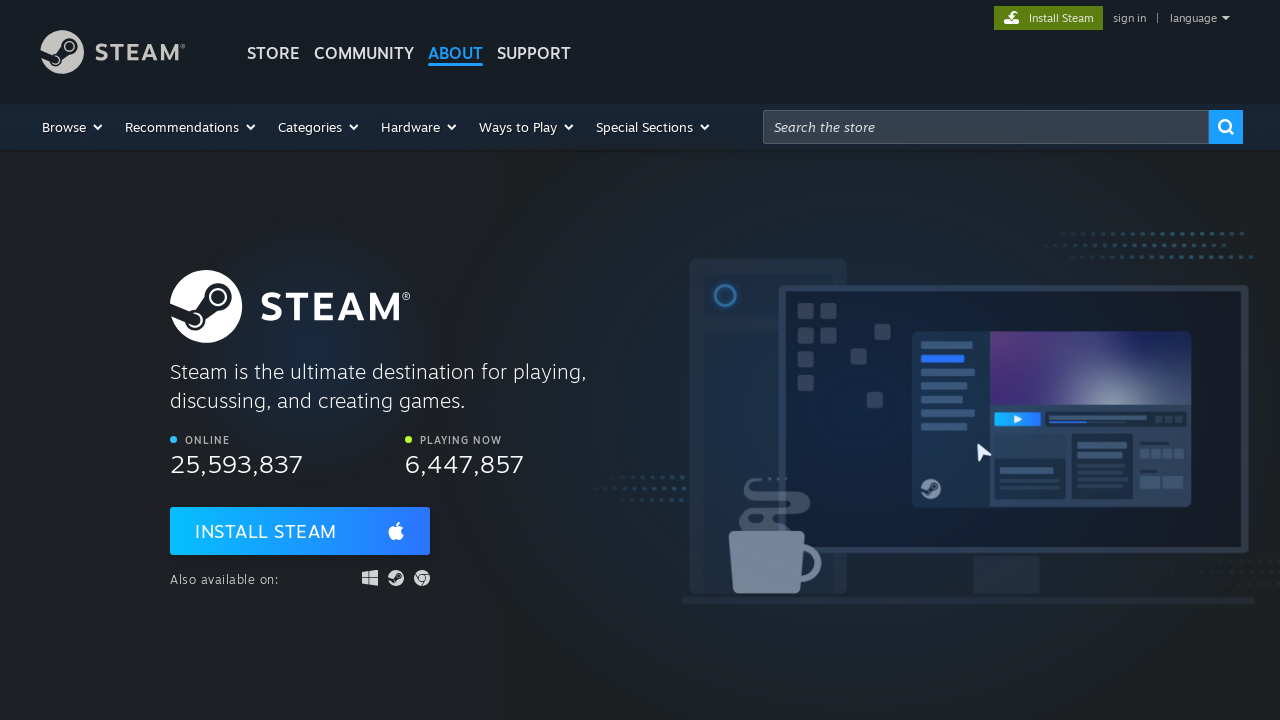

Verified About page subtitle is visible
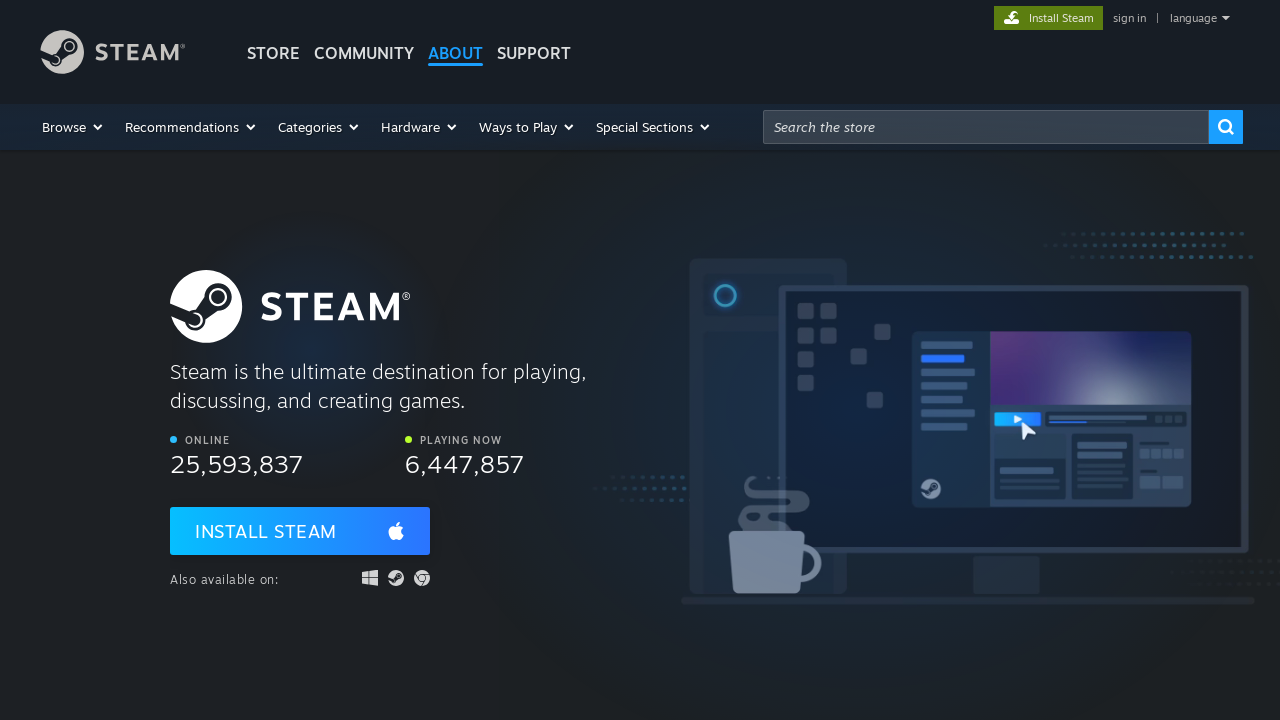

Clicked 'Install Steam' download button at (300, 531) on xpath=//div[@id='about_greeting']//a[@class='about_install_steam_link'][normaliz
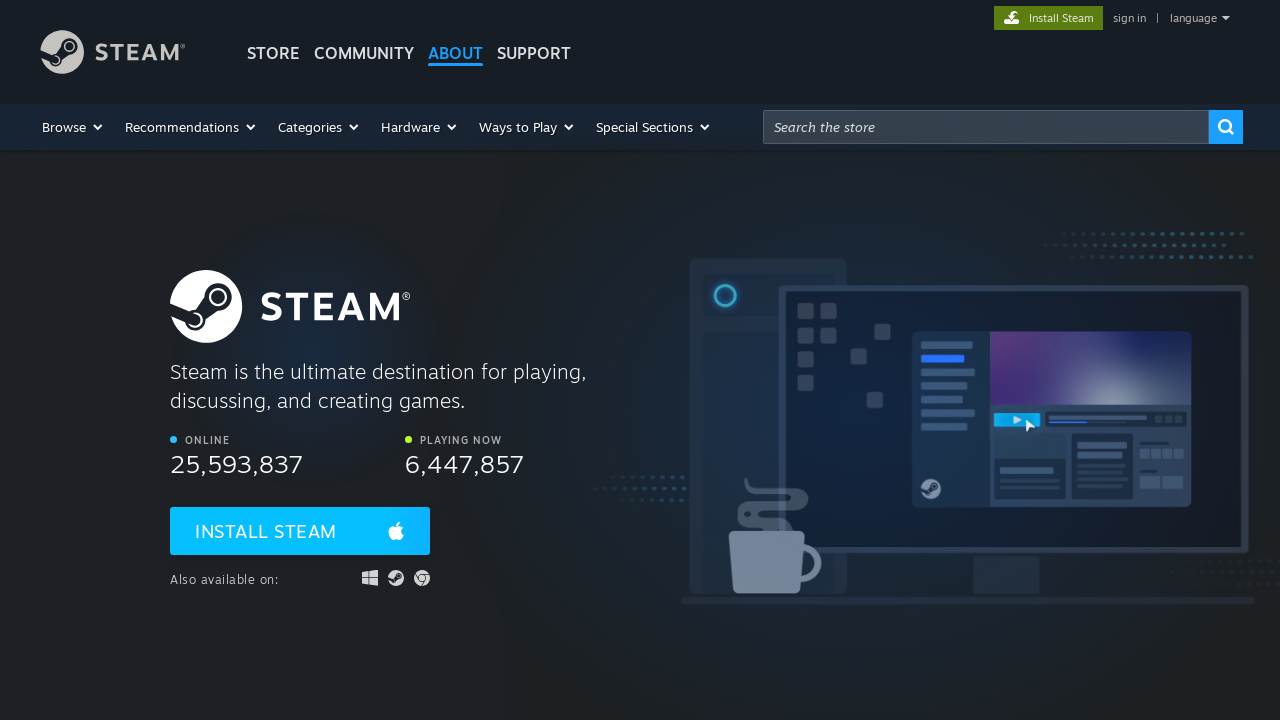

Waited 2 seconds for download to initiate
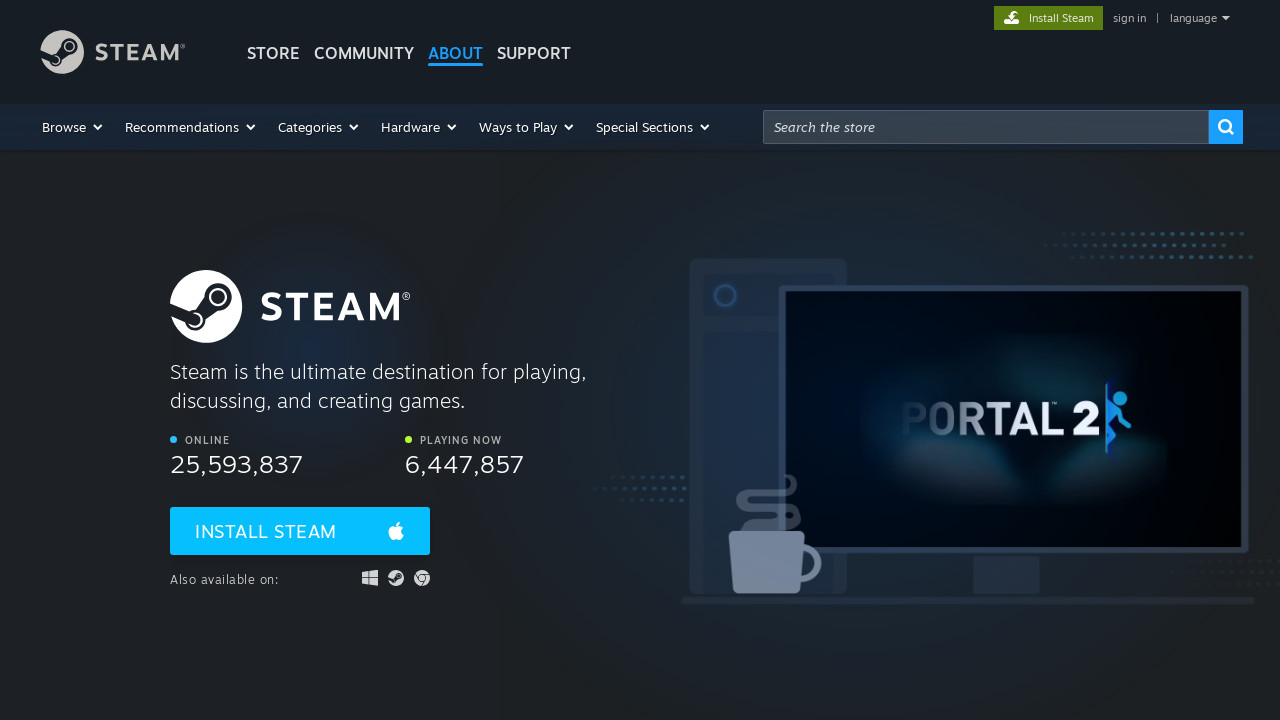

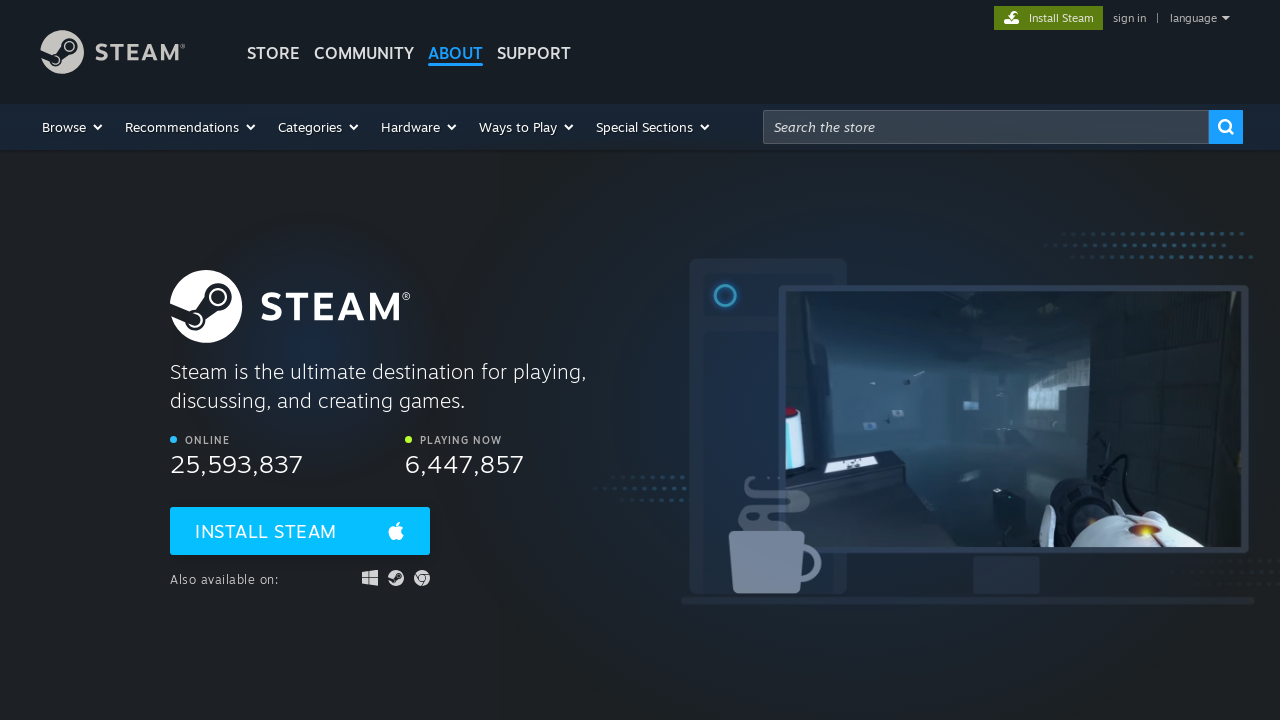